Navigates to a Selenium practice page and clicks on a visible radio button element by checking its position on the page

Starting URL: https://seleniumpractise.blogspot.com/2016/08/how-to-automate-radio-button-in.html

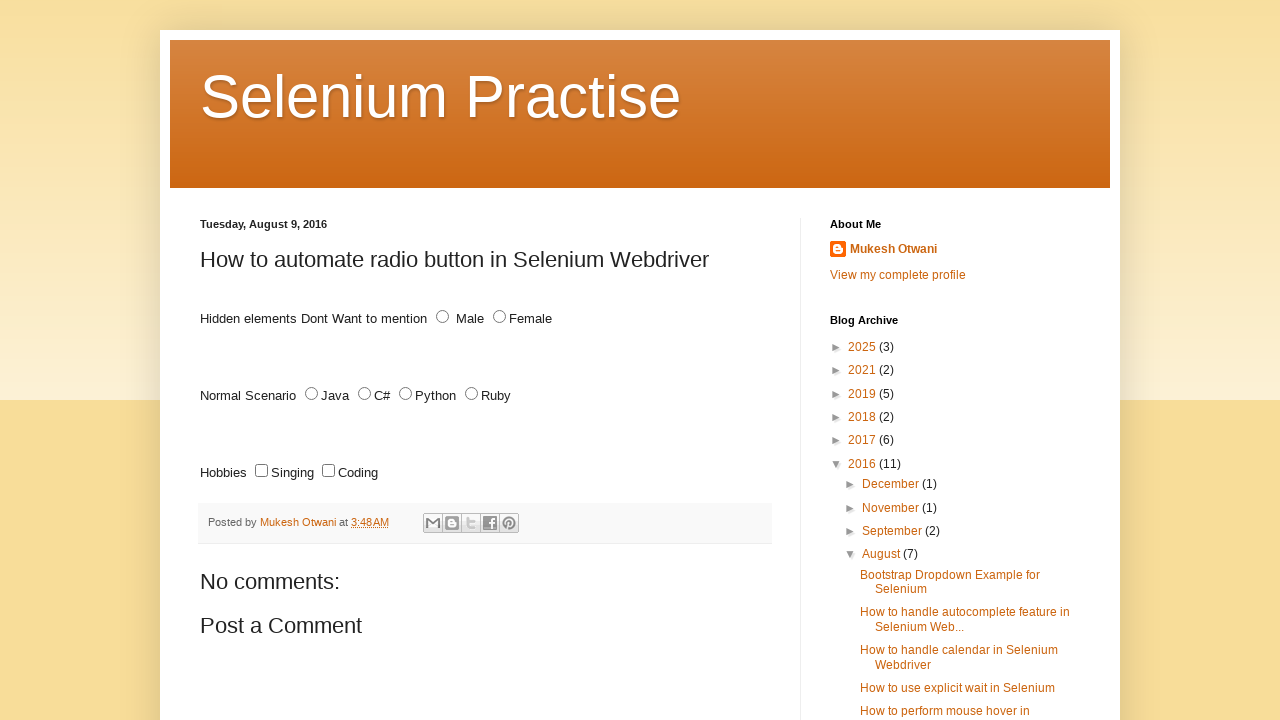

Located all radio button elements with id='male'
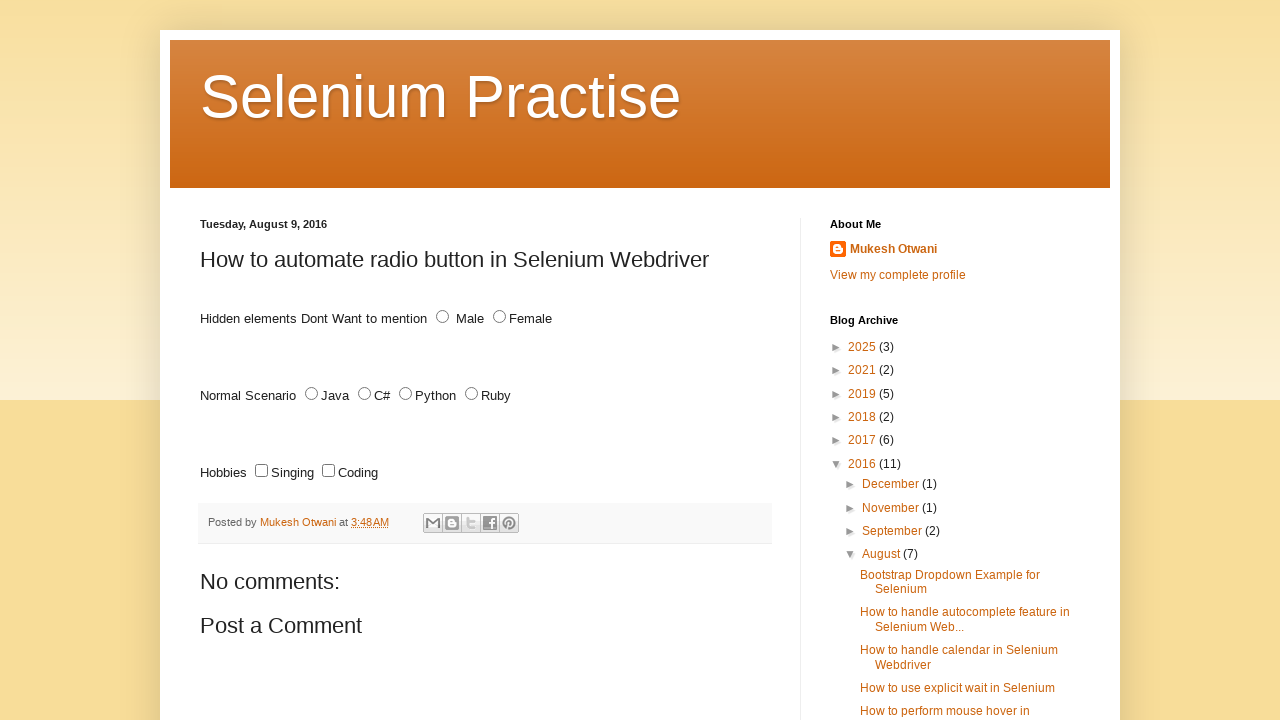

Retrieved bounding box for radio button element
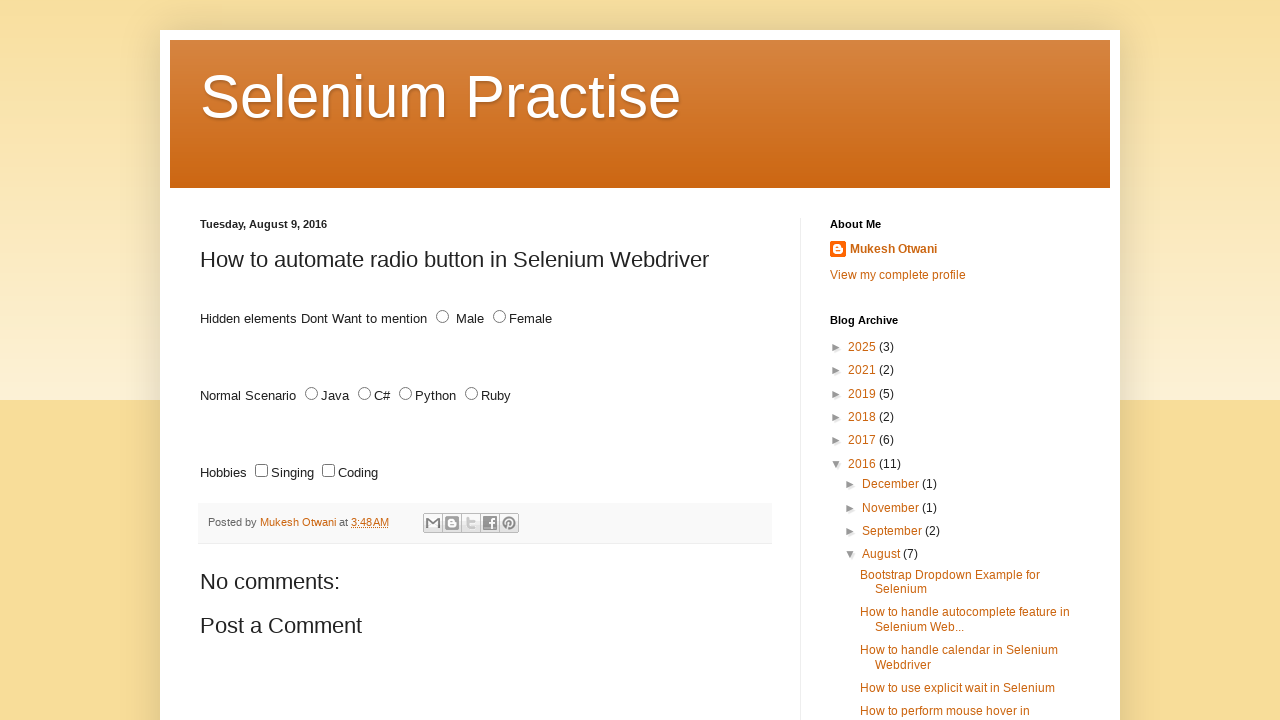

Retrieved bounding box for radio button element
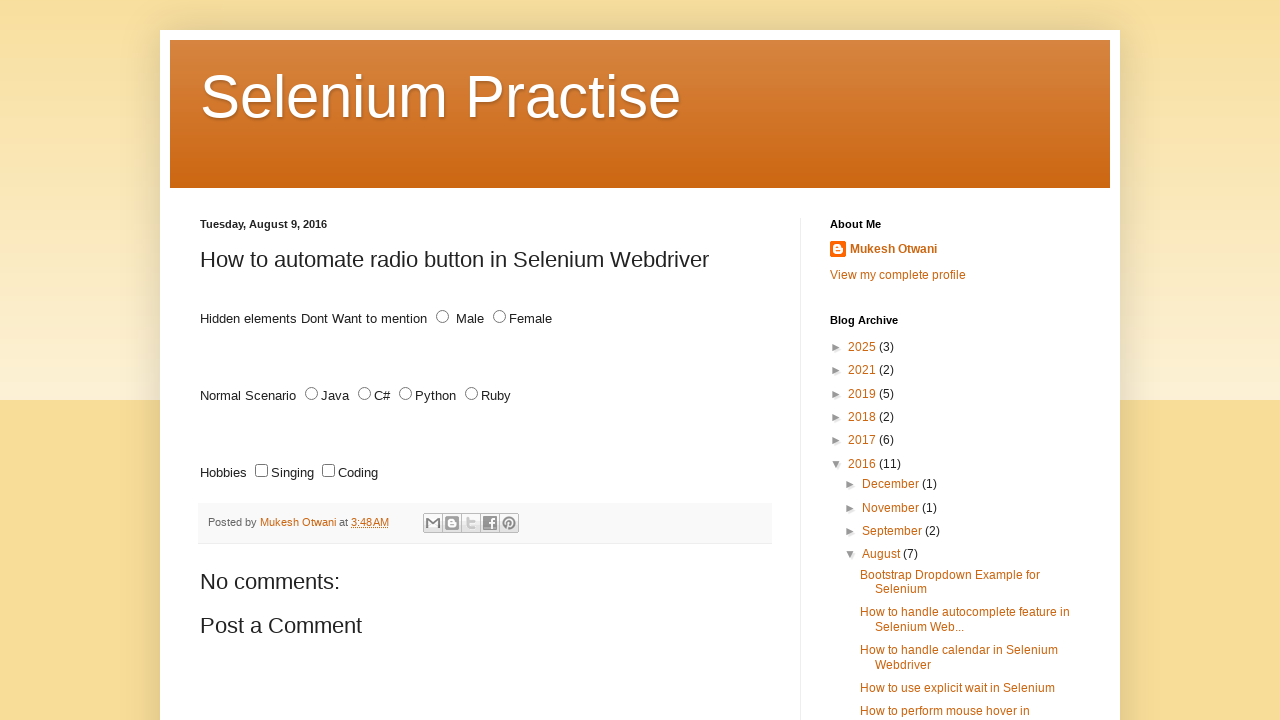

Clicked visible radio button element (x coordinate is non-zero) at (442, 317) on #male >> nth=1
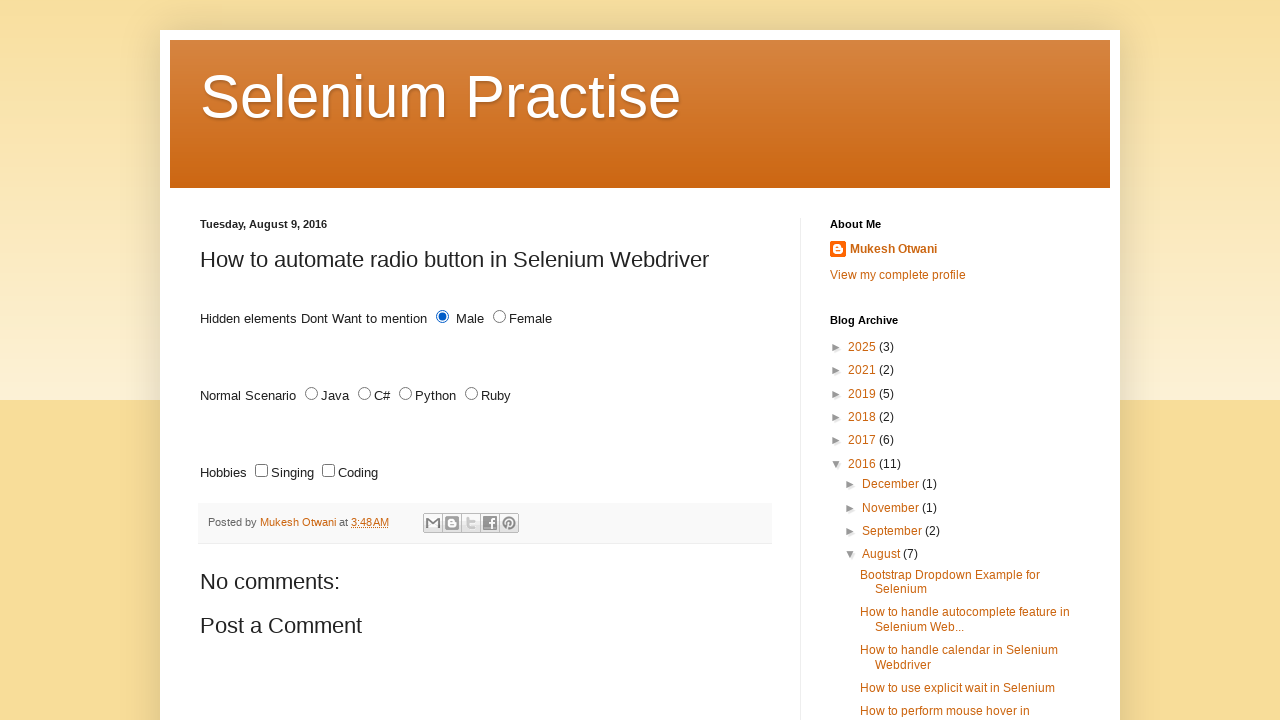

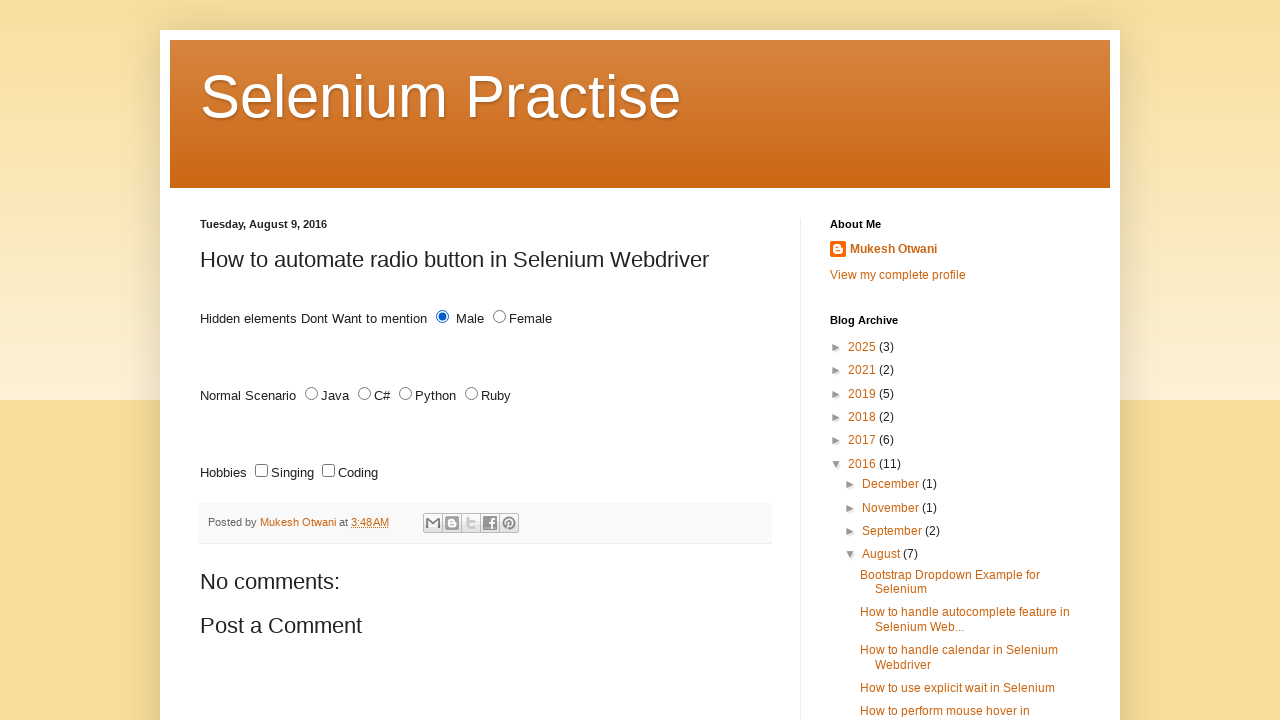